Tests page load and demonstrates promise resolution by visiting the page and logging execution order

Starting URL: https://rahulshettyacademy.com/seleniumPractise/#/

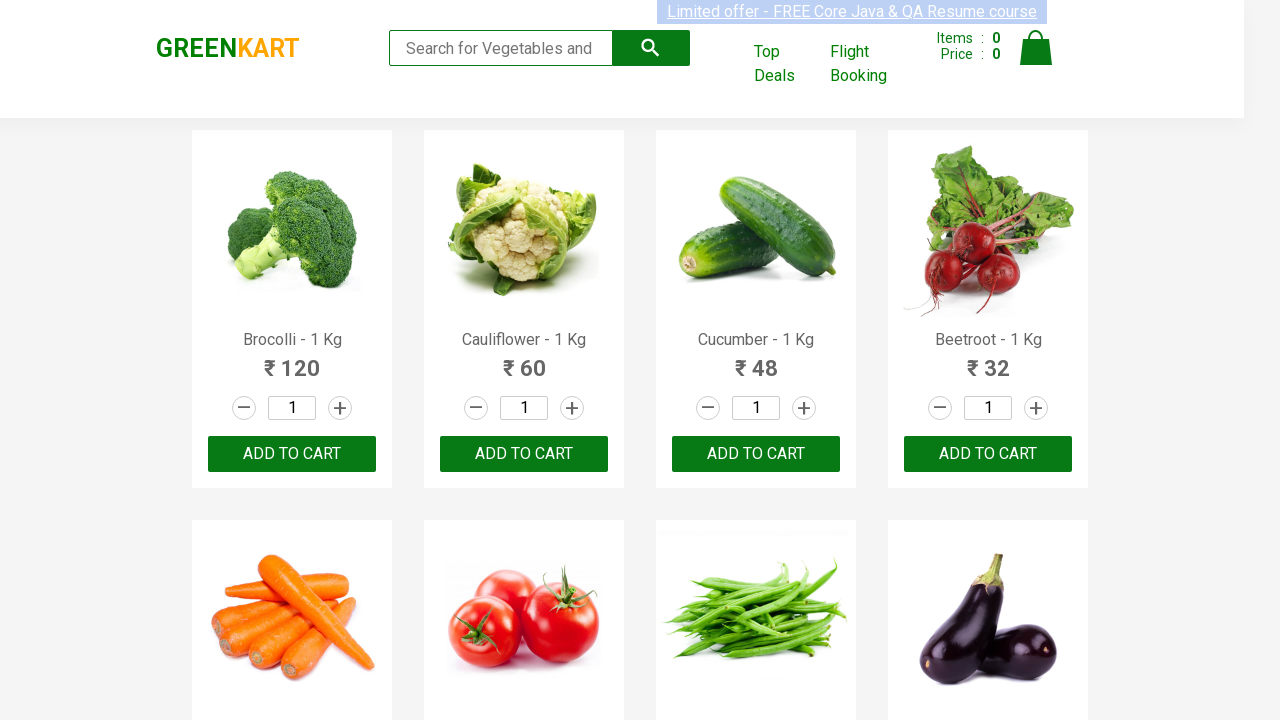

Navigated to Rahul Shetty Academy Selenium Practice page
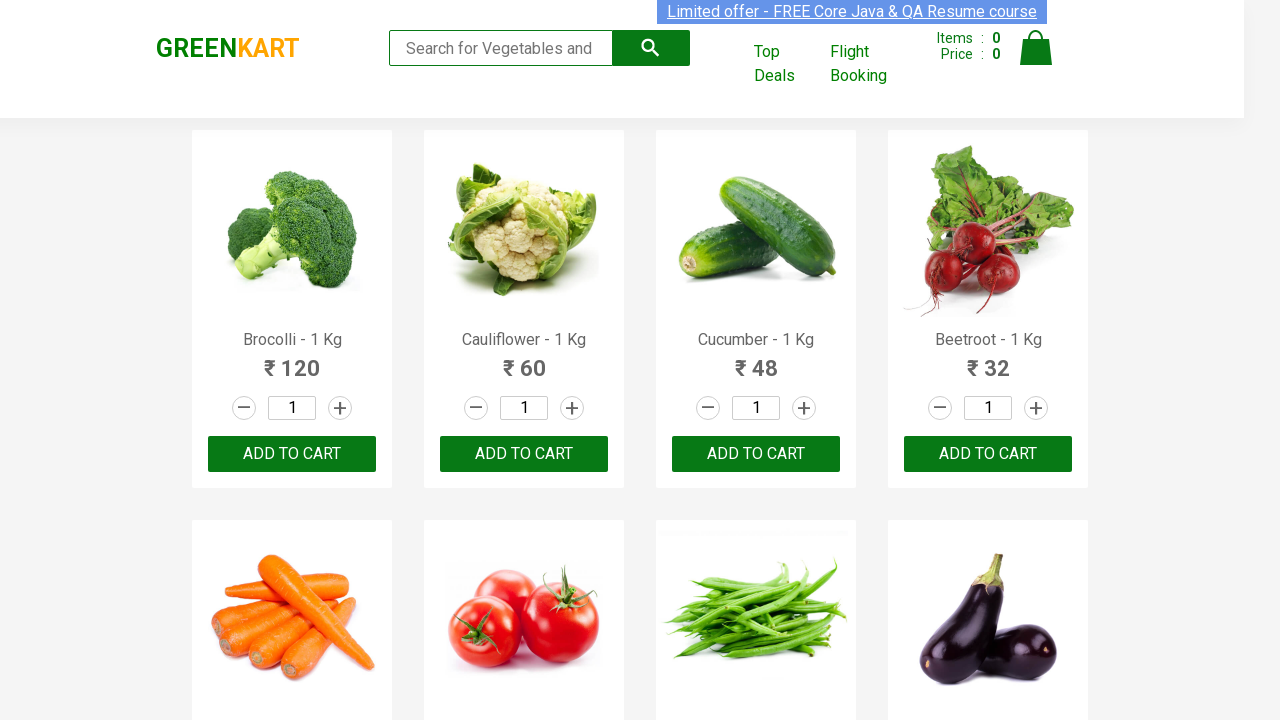

Page DOM content loaded
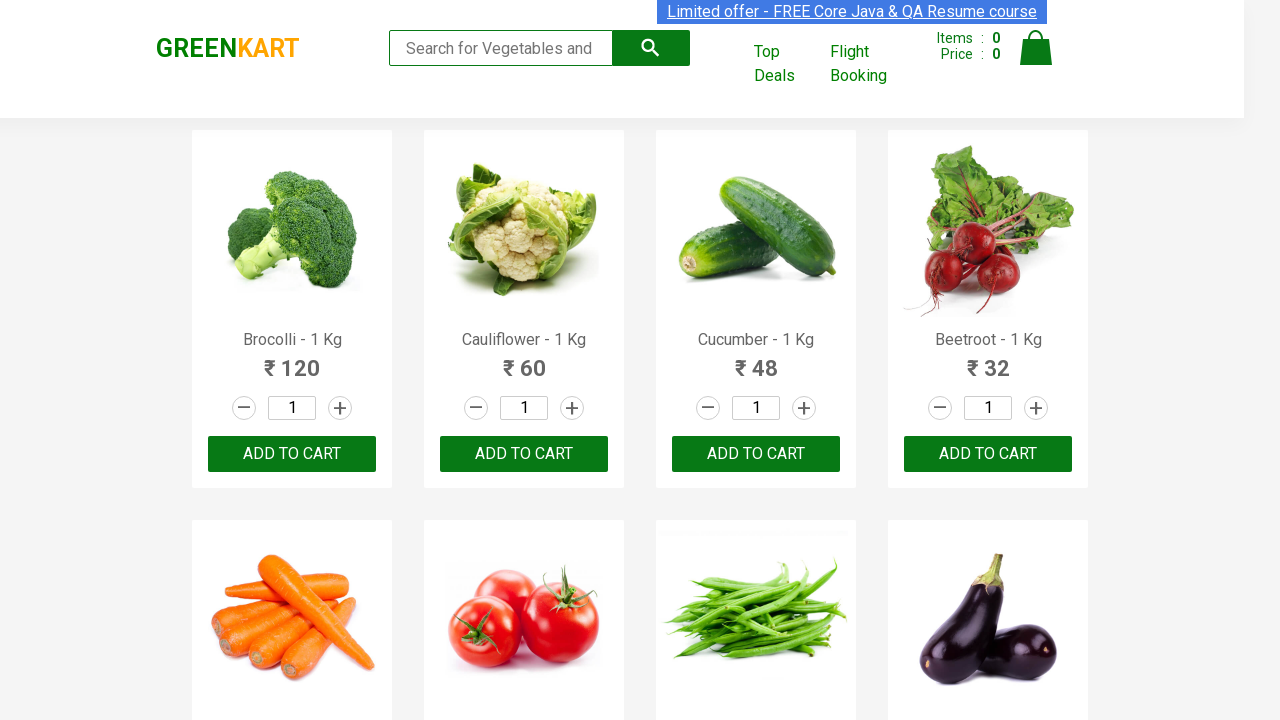

Search keyword selector found, page fully loaded
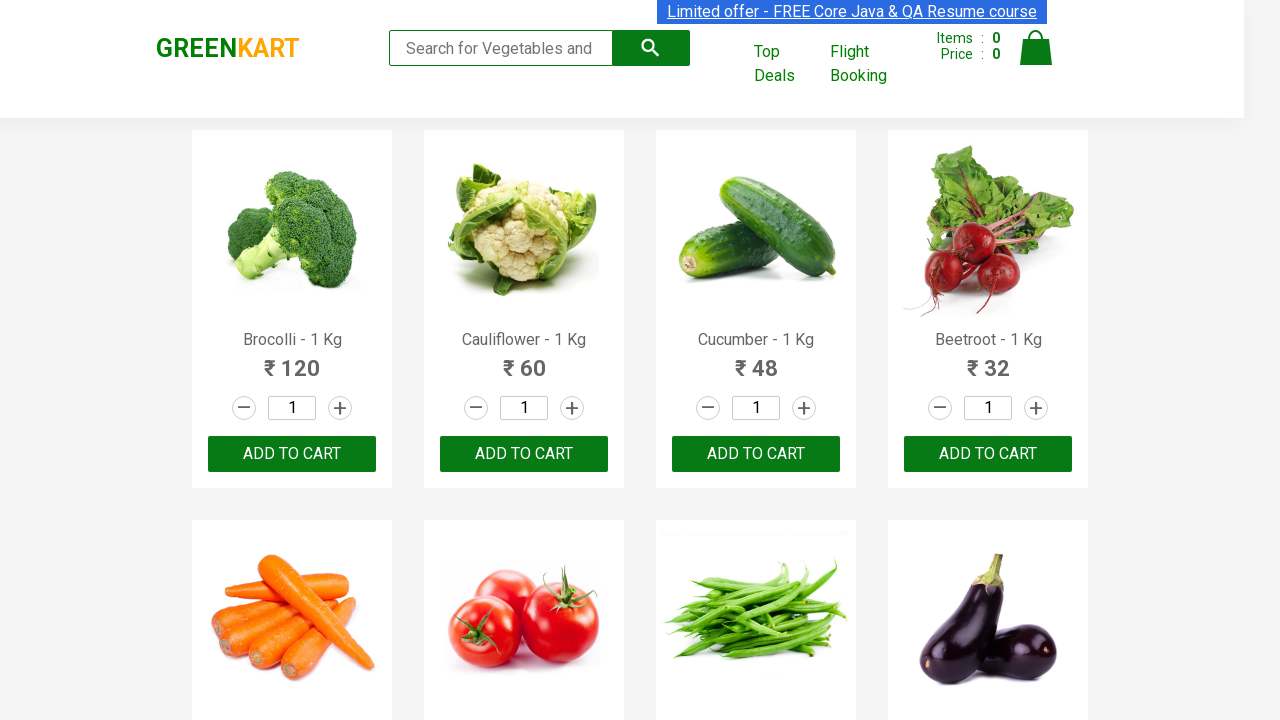

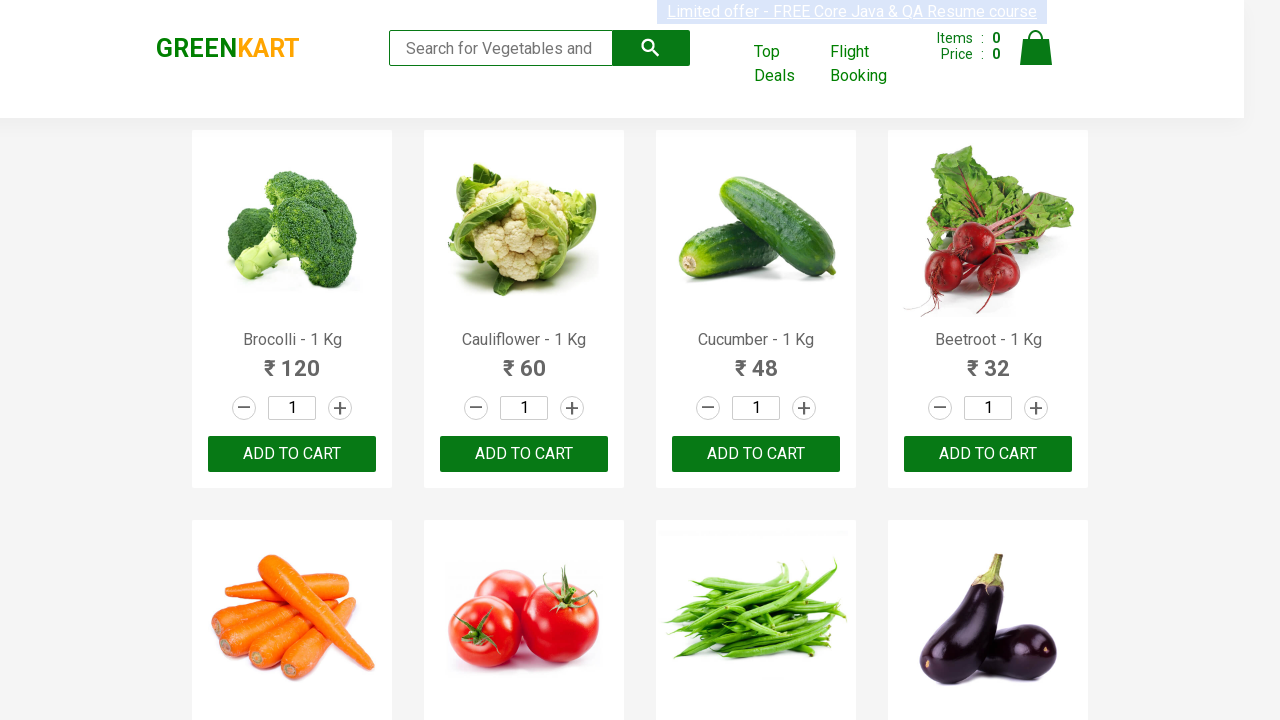